Tests navigation across multiple pages of a portfolio website (home, projects, about) at different viewport sizes (landscape and portrait), verifying each page loads correctly.

Starting URL: https://nonk.dev/

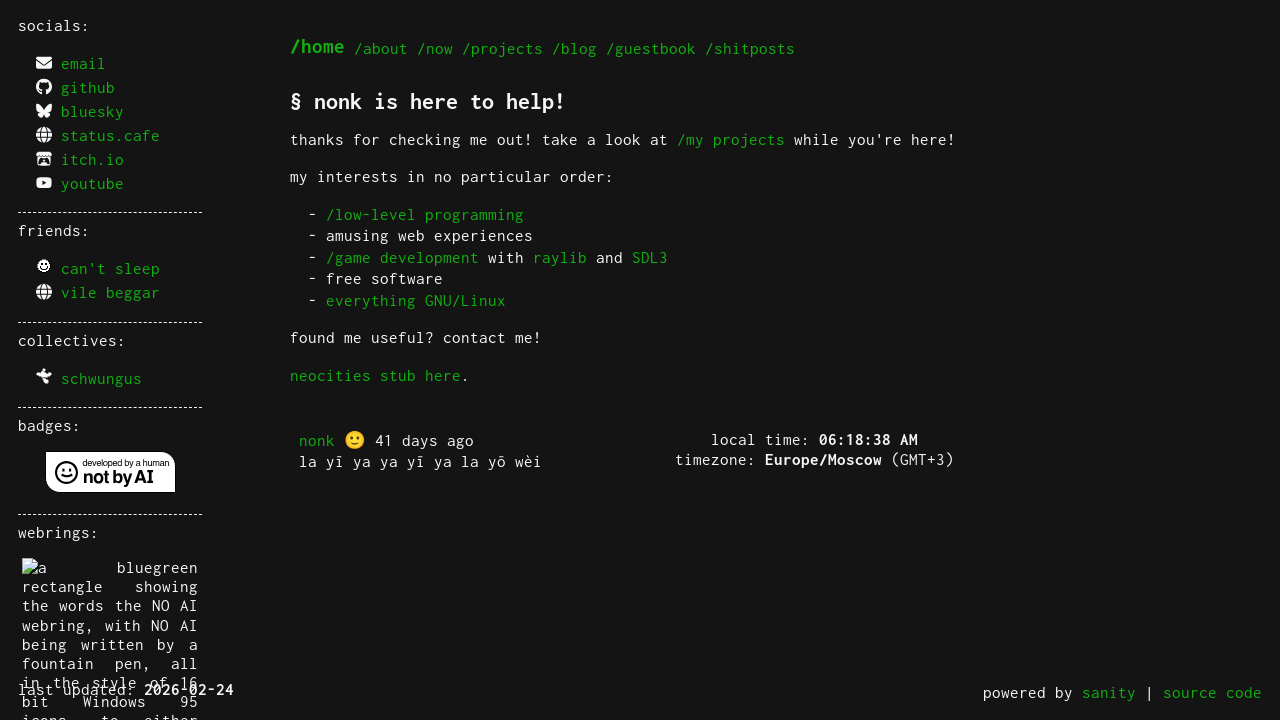

Home page loaded (networkidle)
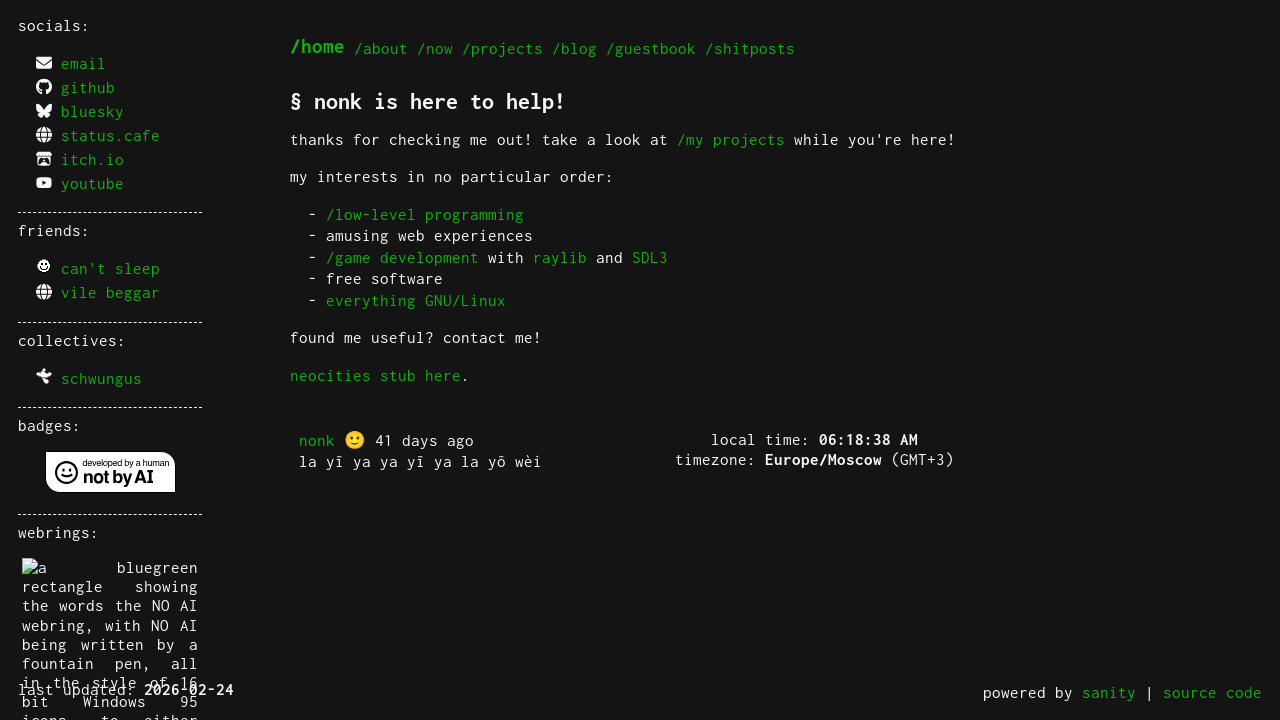

Set viewport to landscape (1366x768)
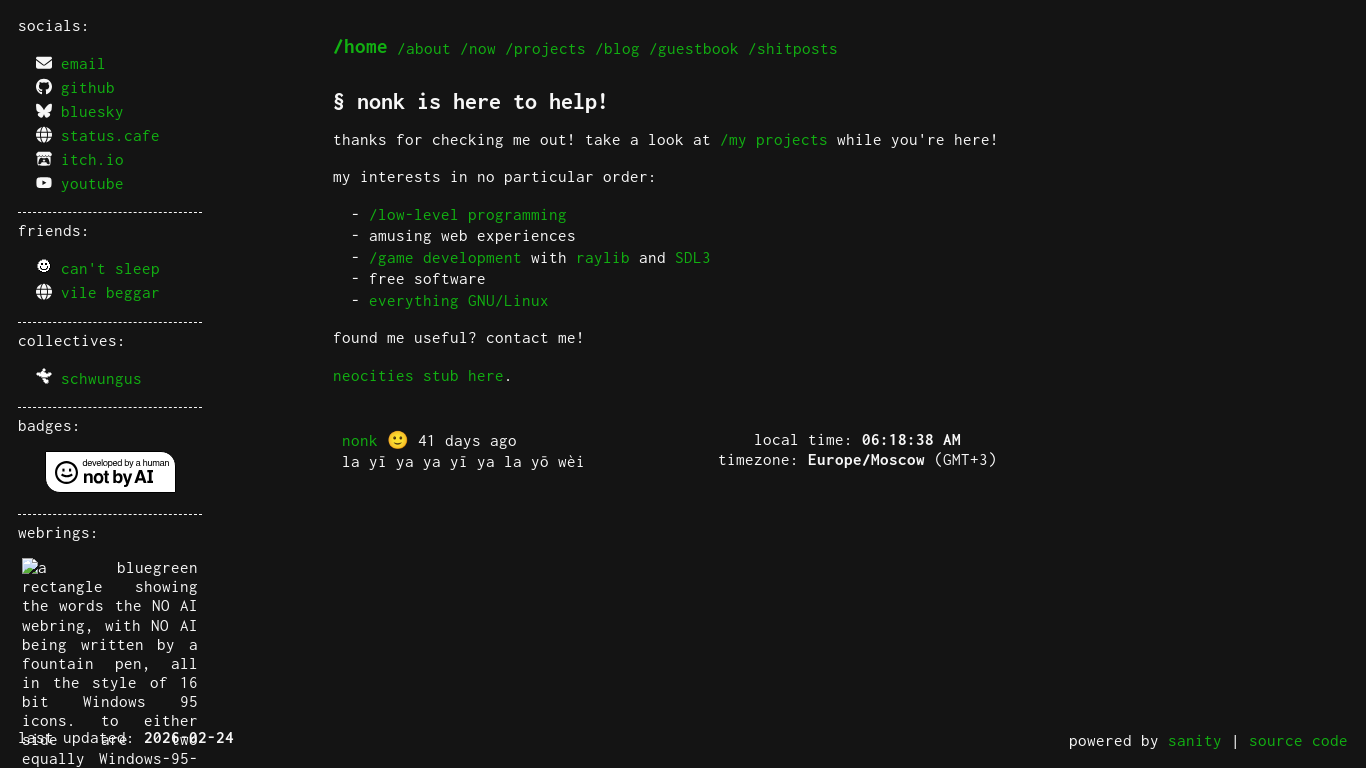

Waited 500ms for landscape rendering
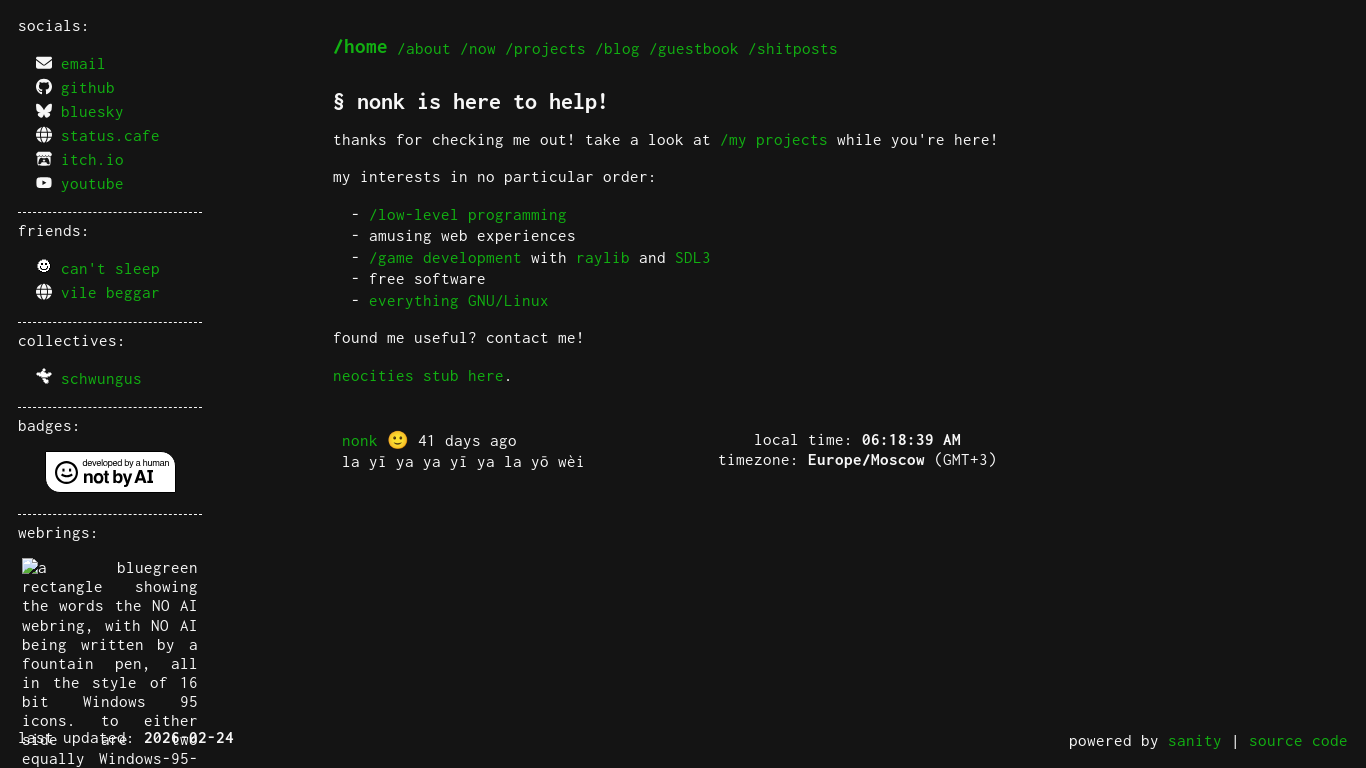

Set viewport to portrait (828x1792)
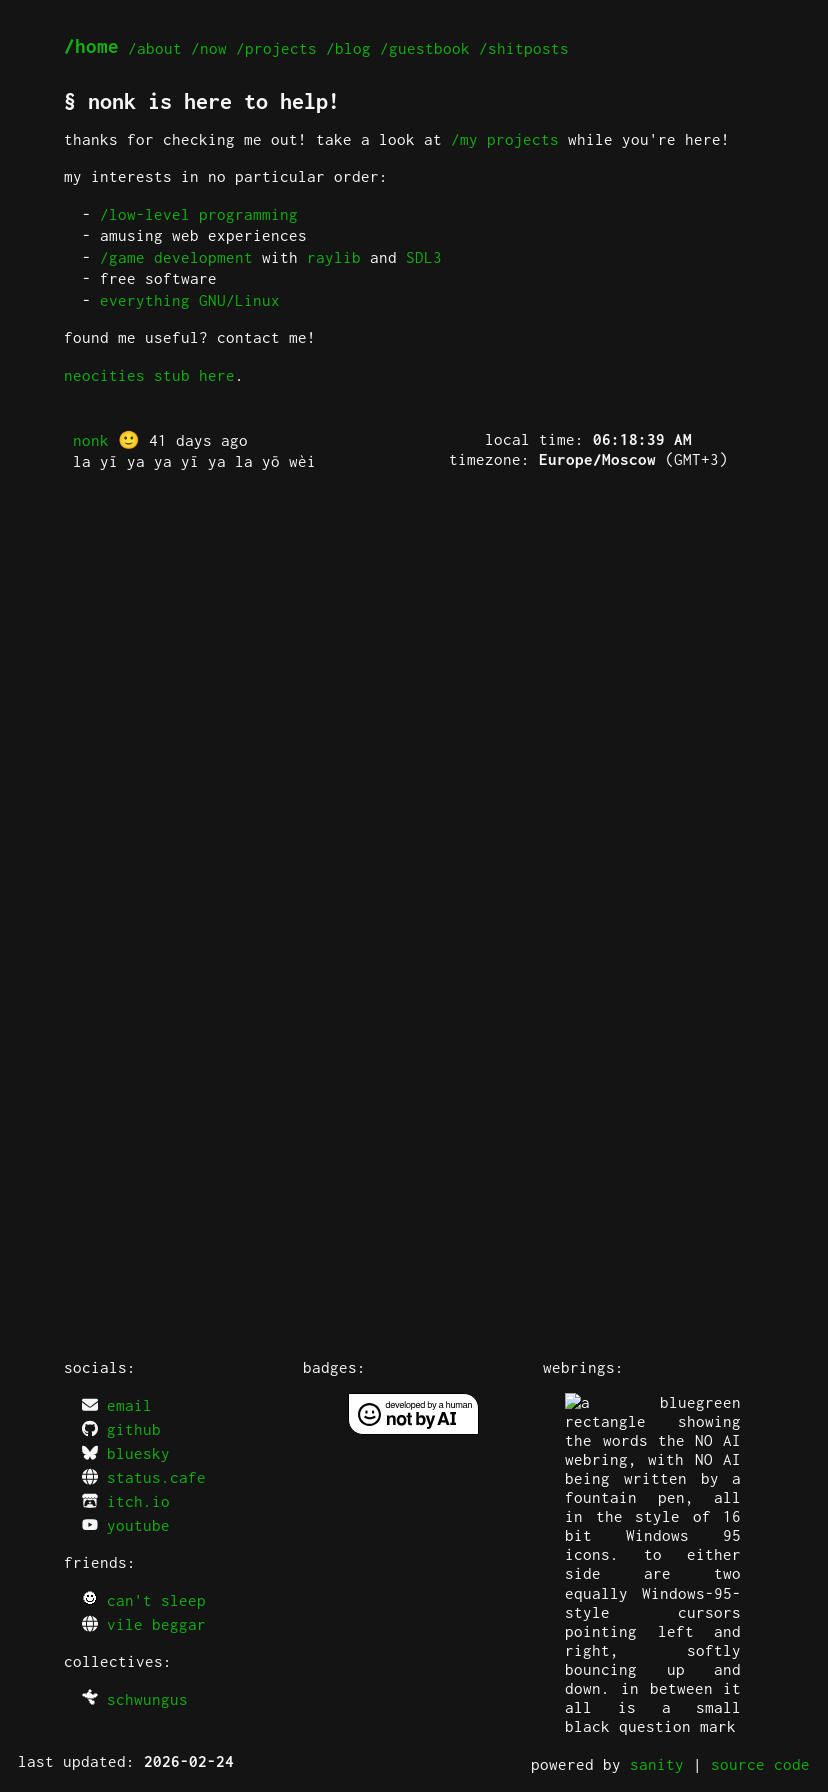

Waited 500ms for portrait rendering
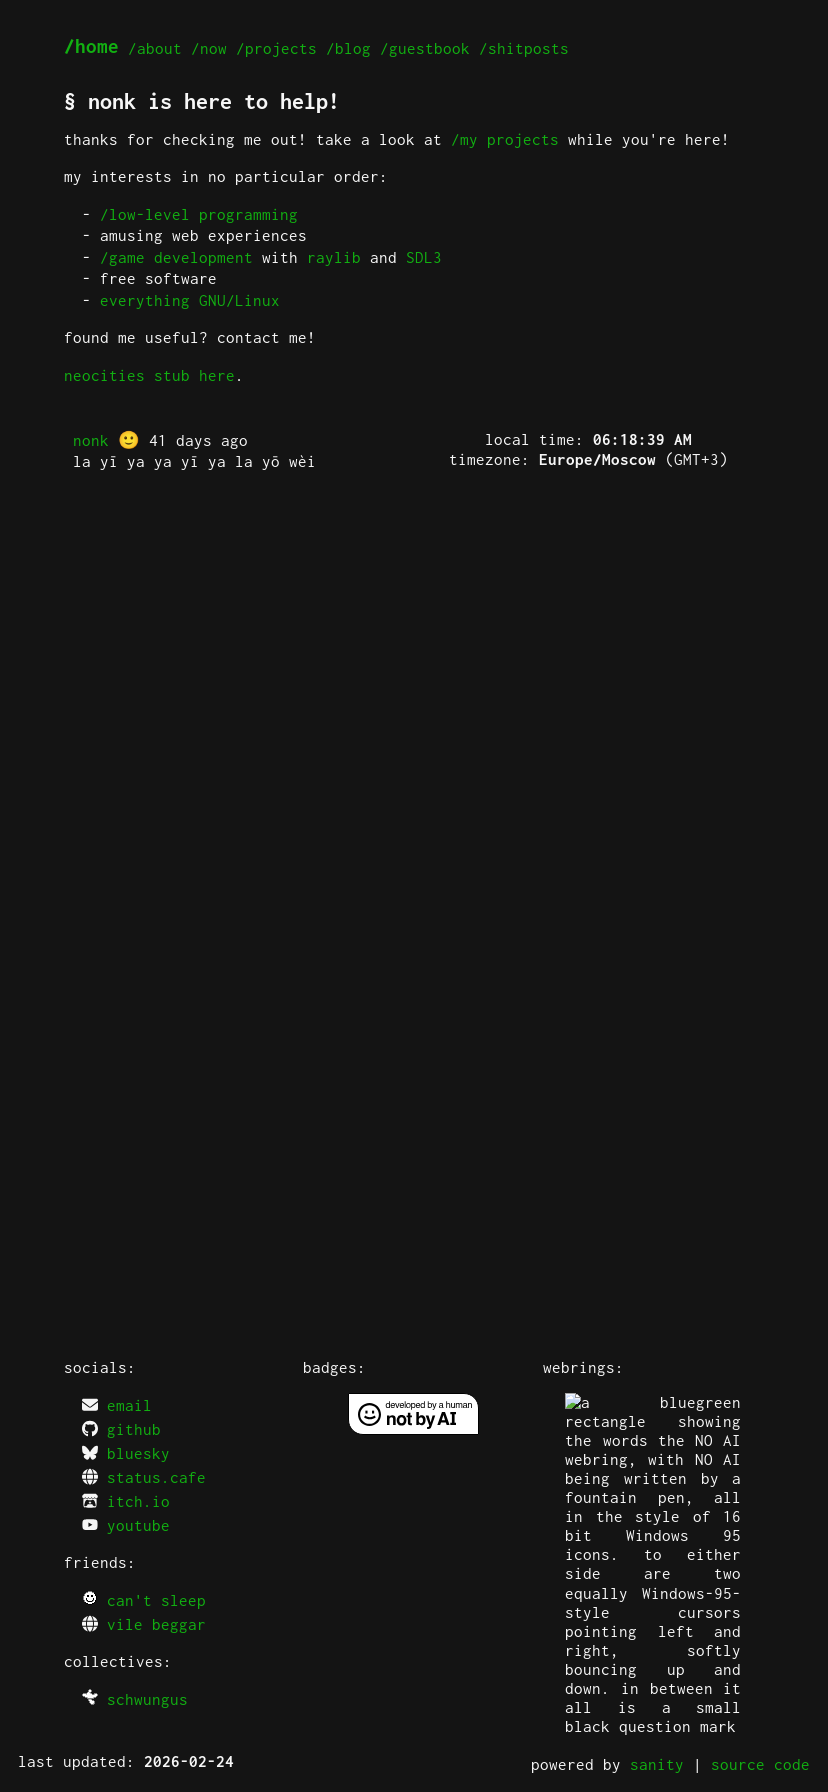

Navigated to projects page
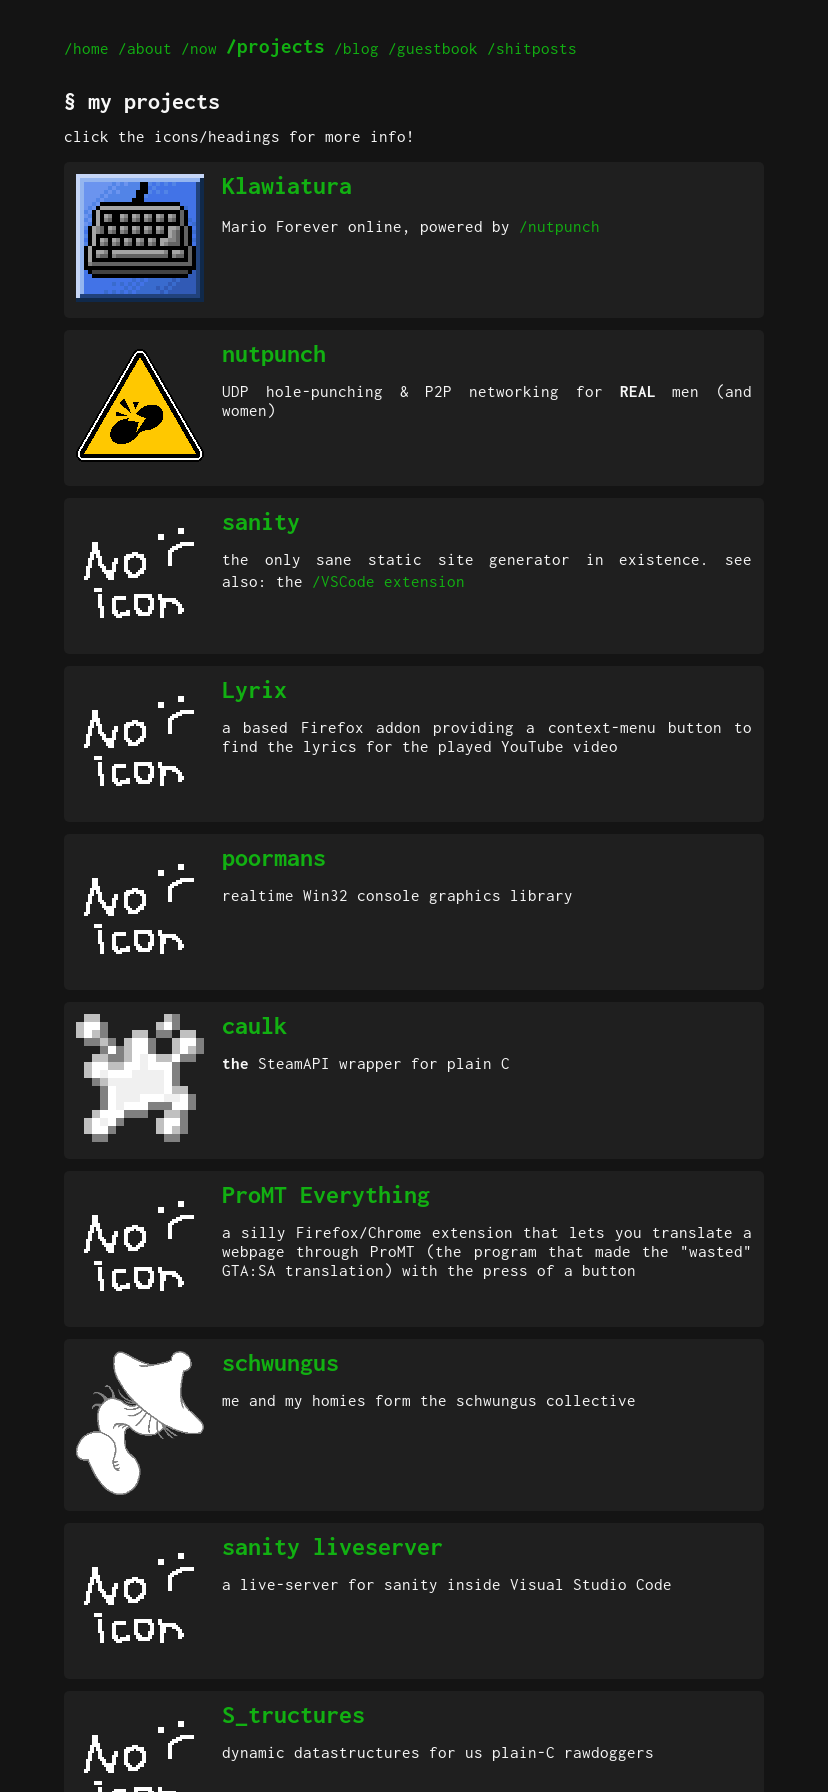

Projects page loaded (networkidle)
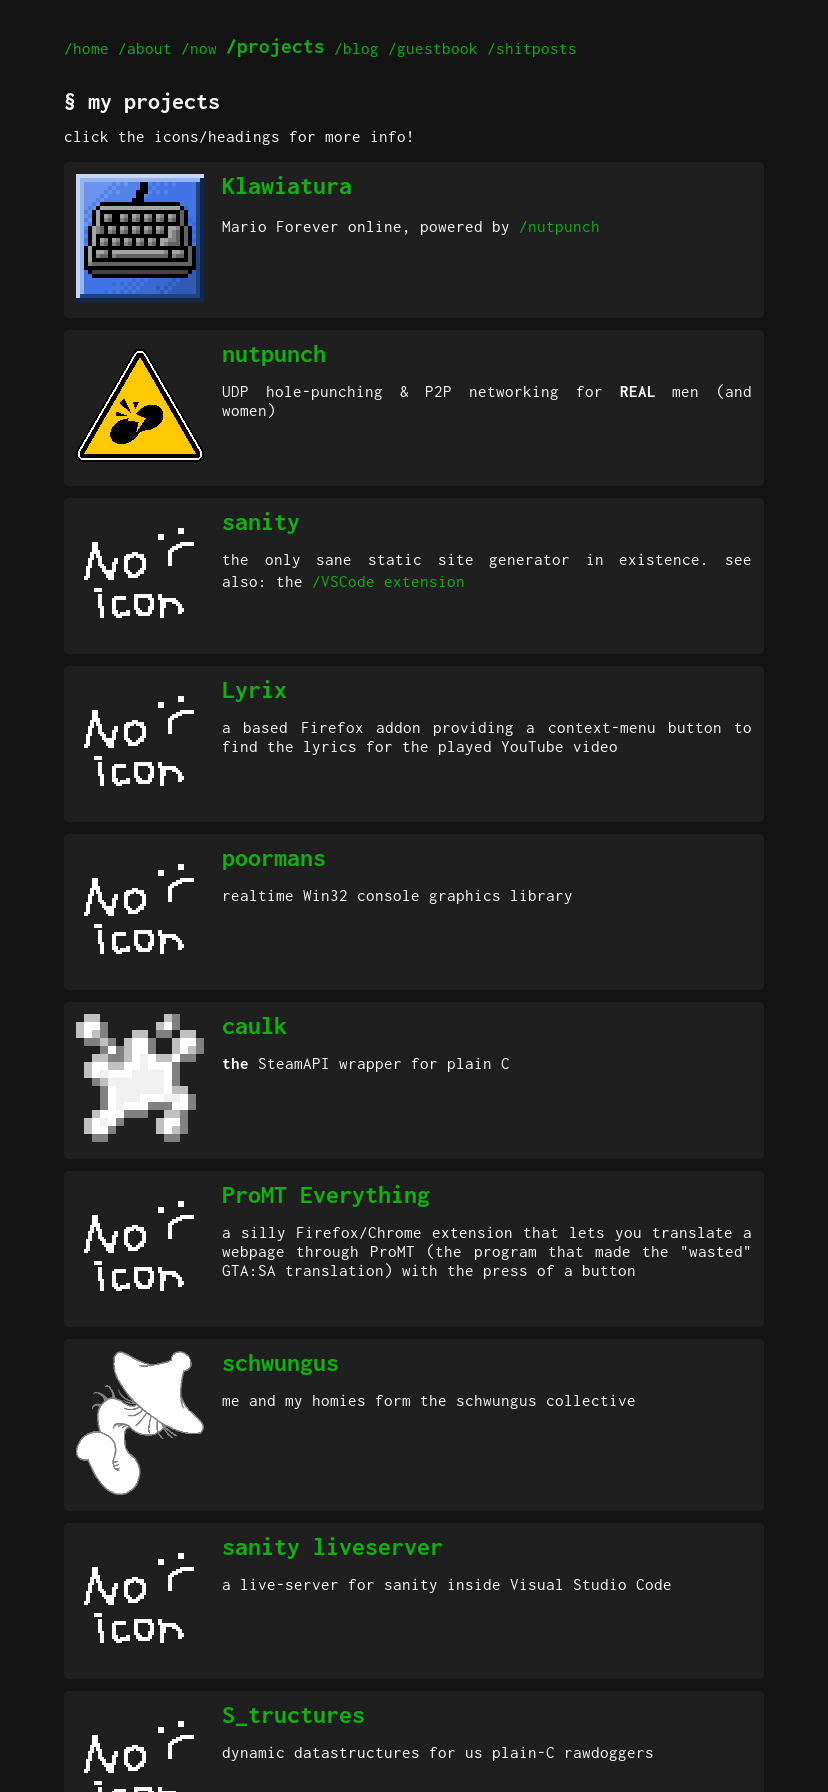

Set viewport to landscape (1366x768)
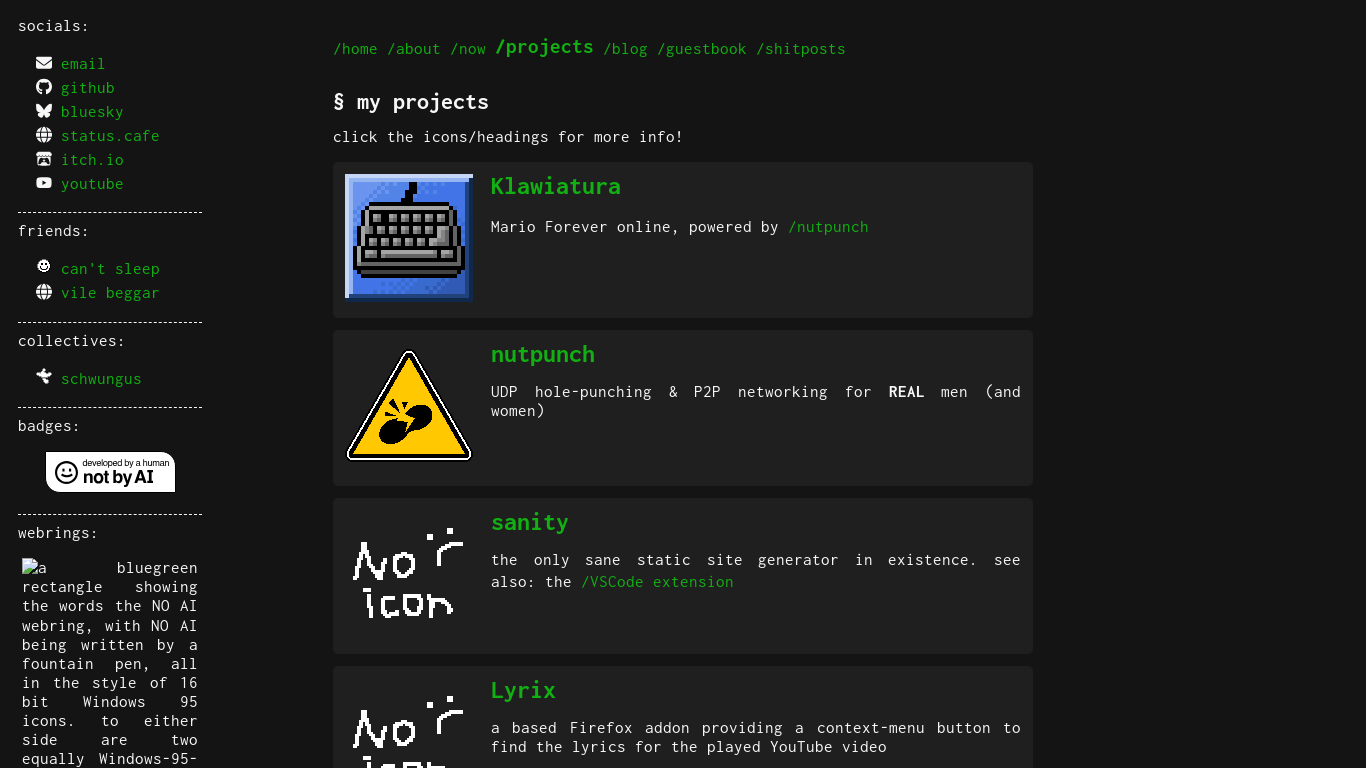

Waited 500ms for landscape rendering
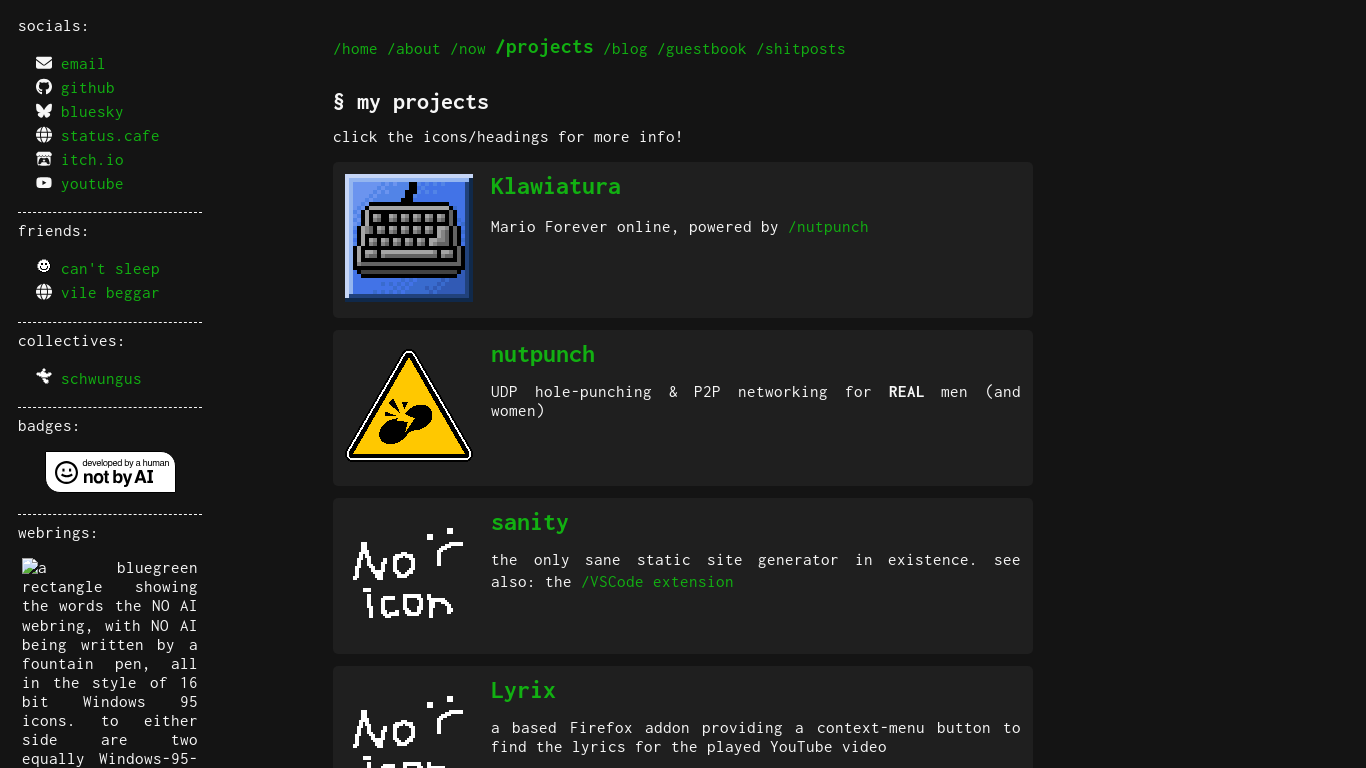

Set viewport to portrait (828x1792)
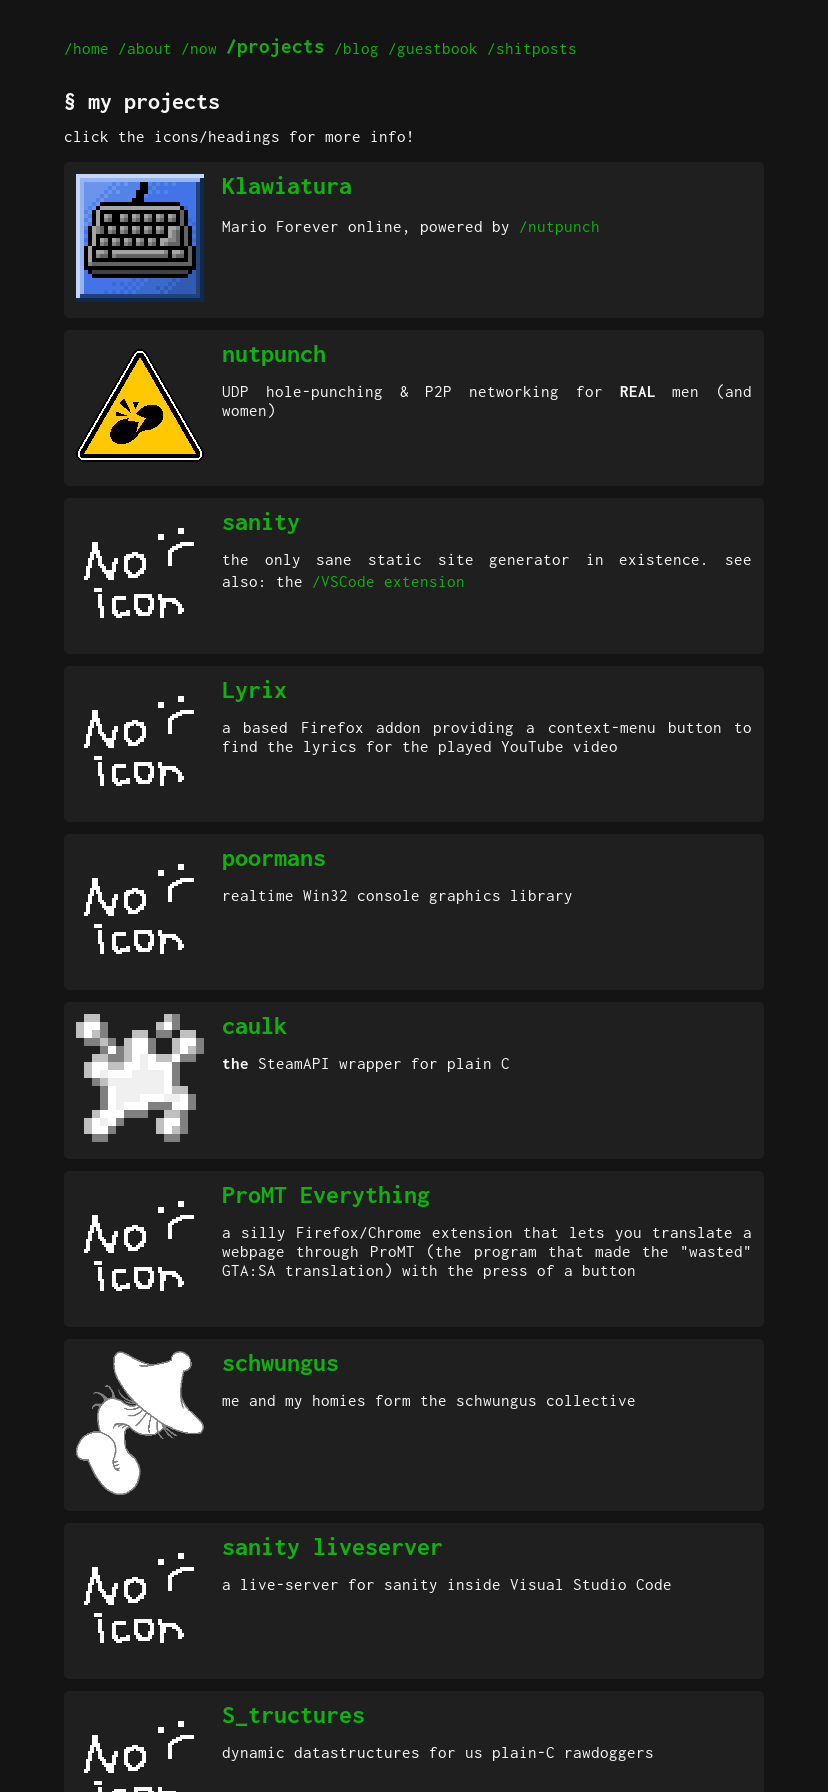

Waited 500ms for portrait rendering
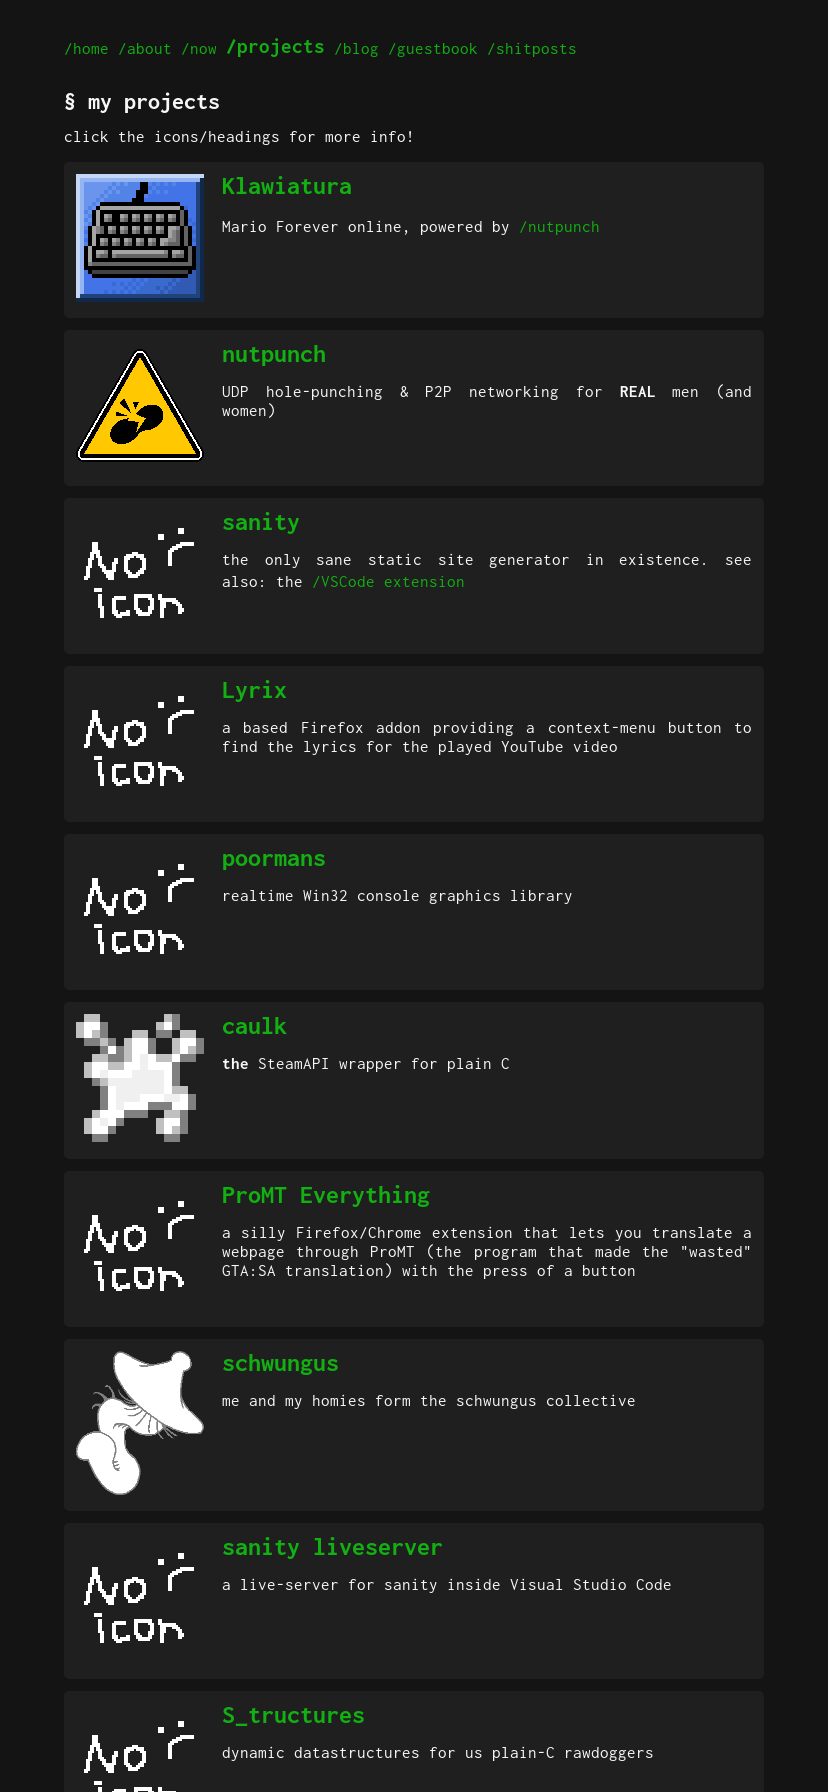

Navigated to about page
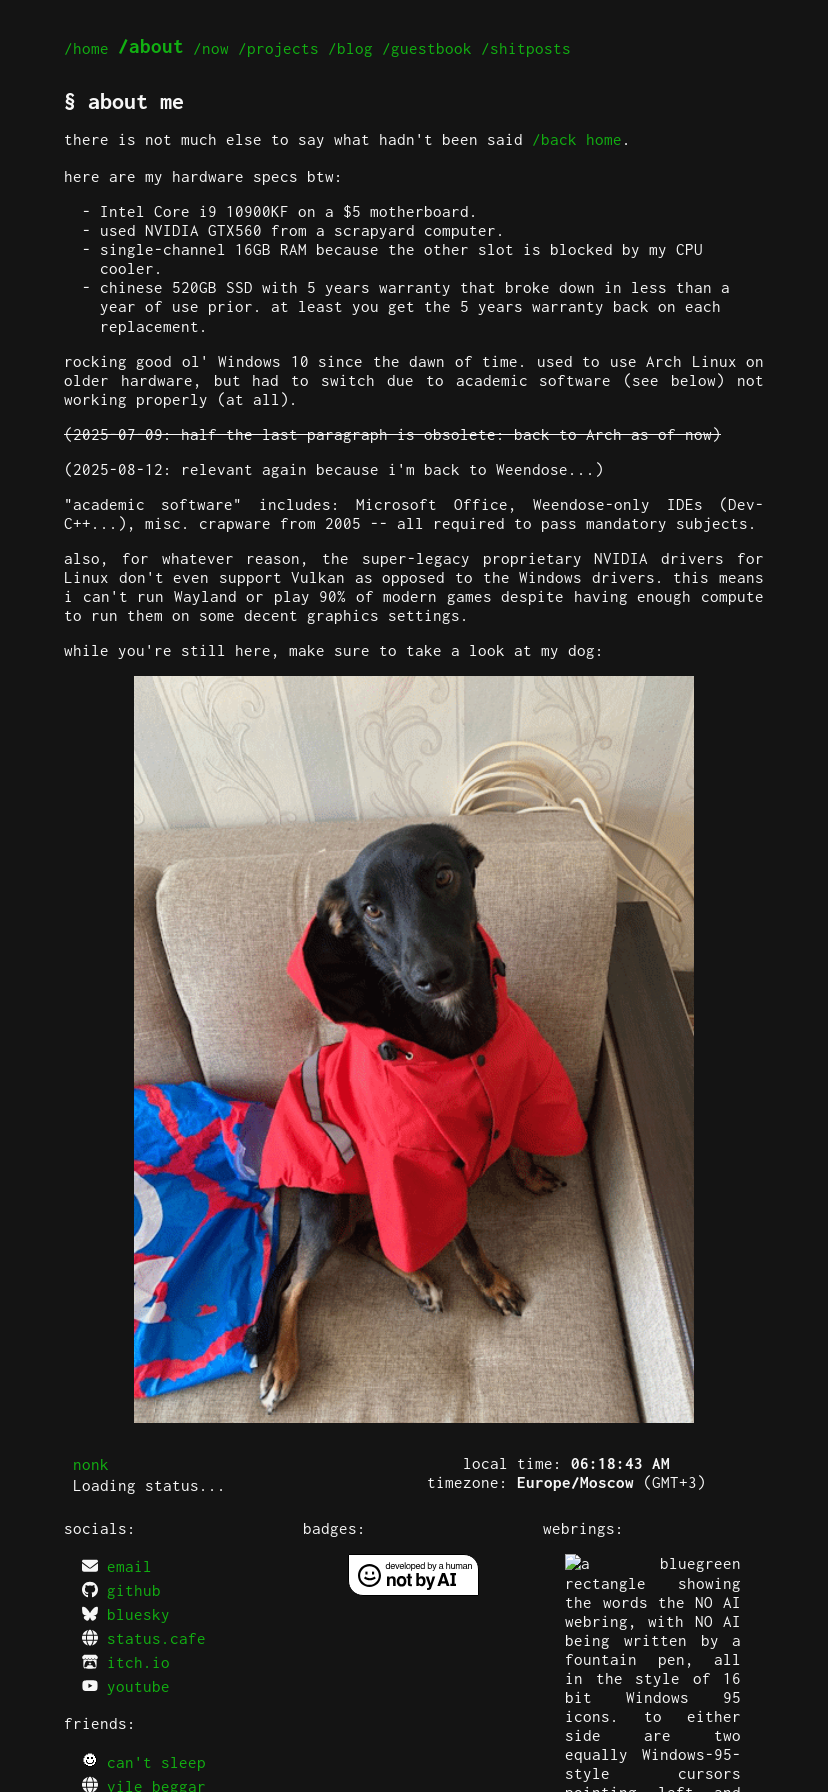

About page loaded (networkidle)
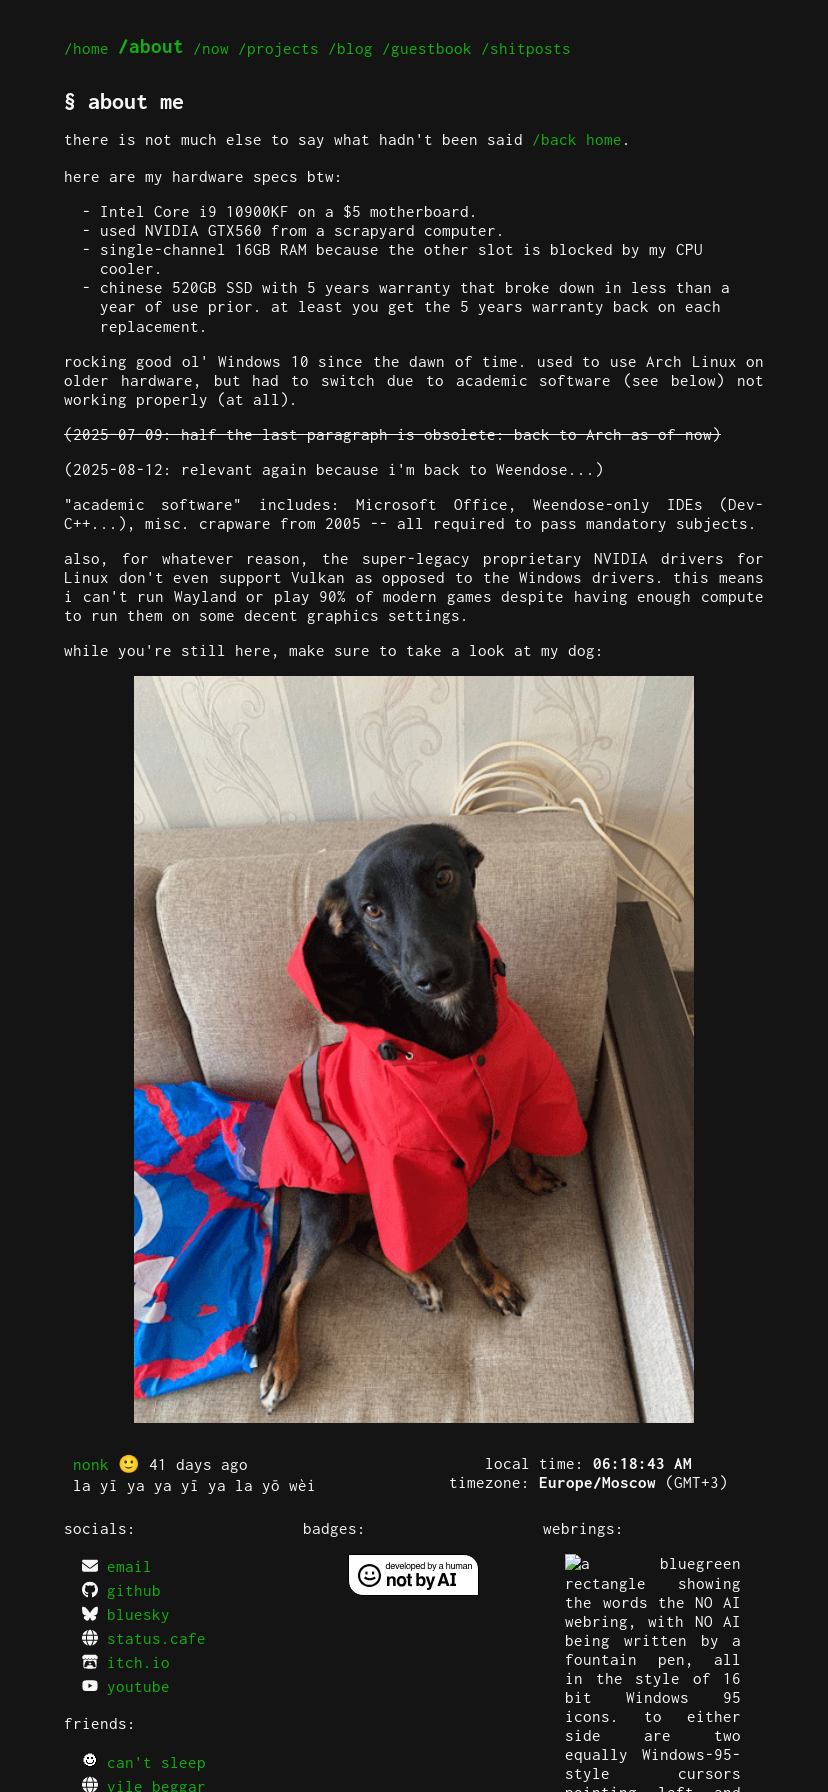

Set viewport to landscape (1366x768)
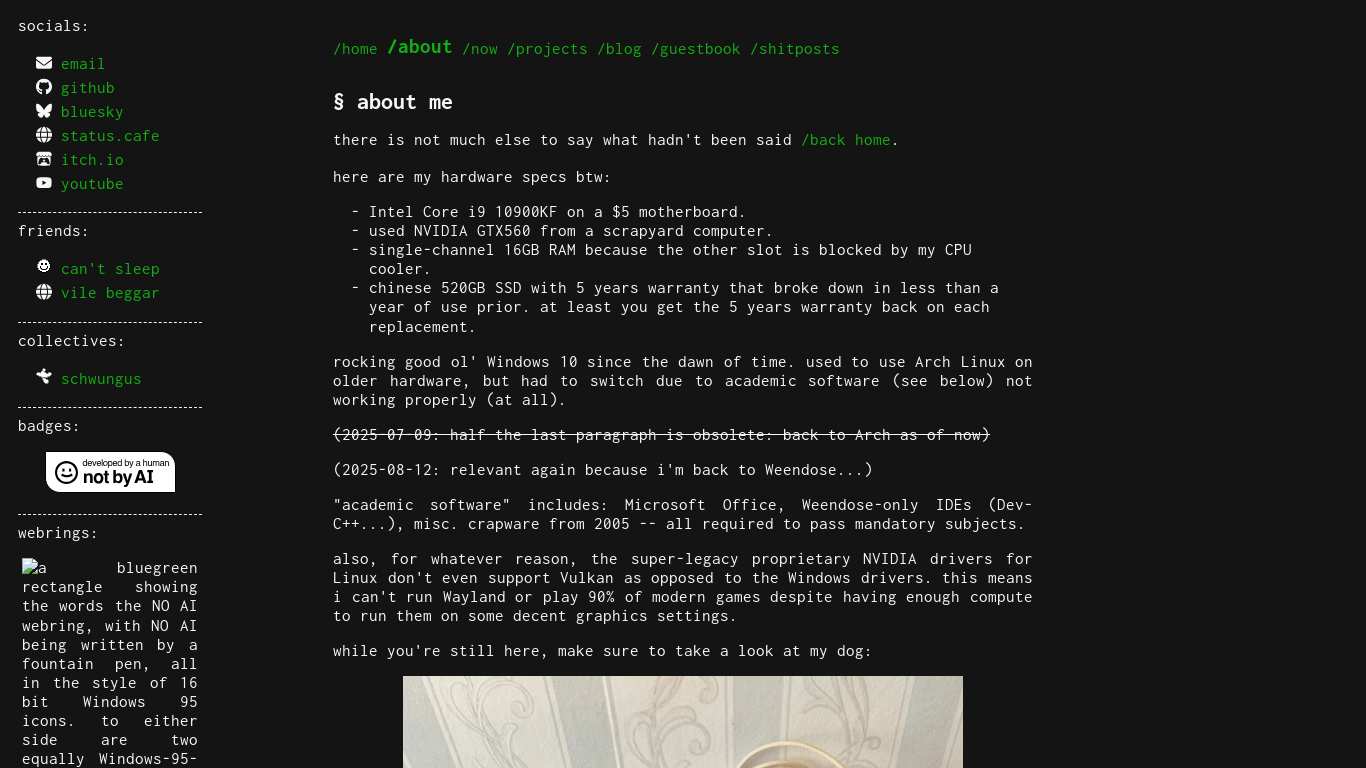

Waited 500ms for landscape rendering
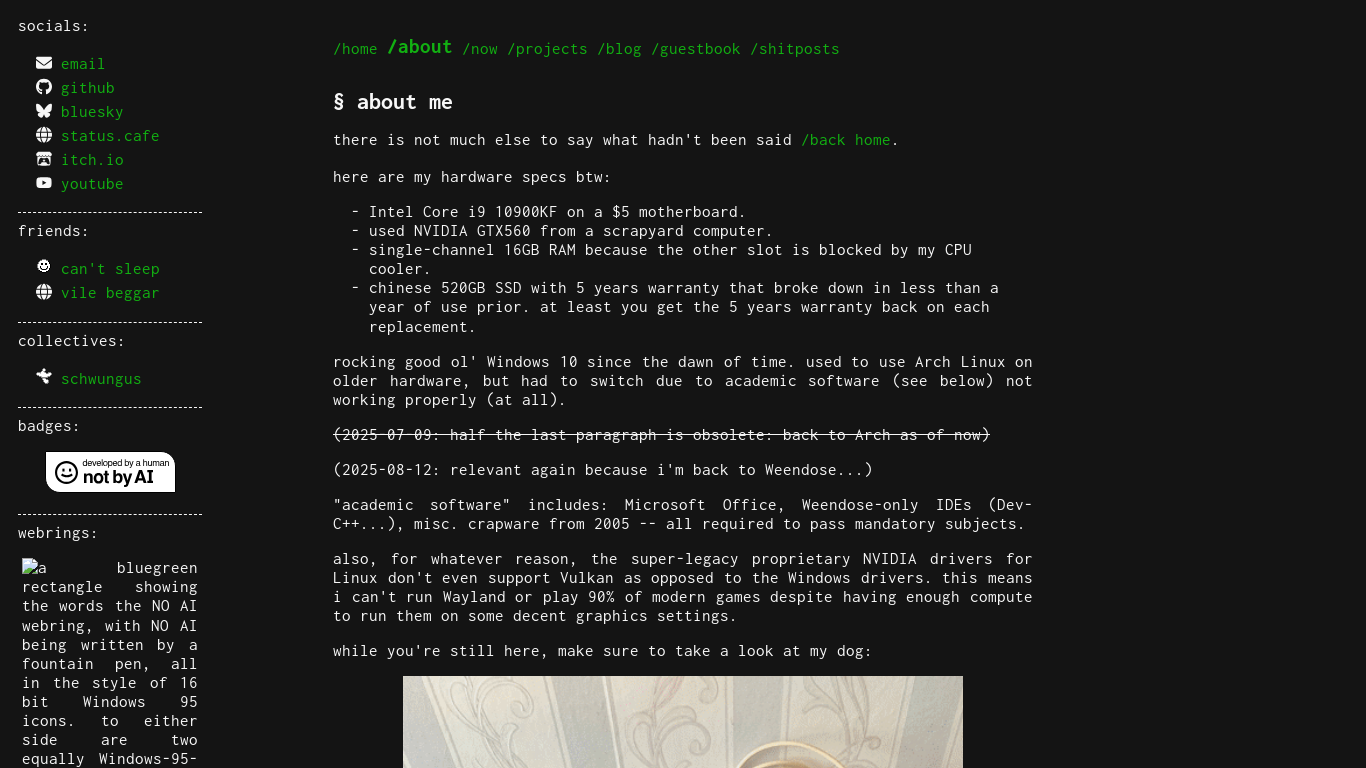

Set viewport to portrait (828x1792)
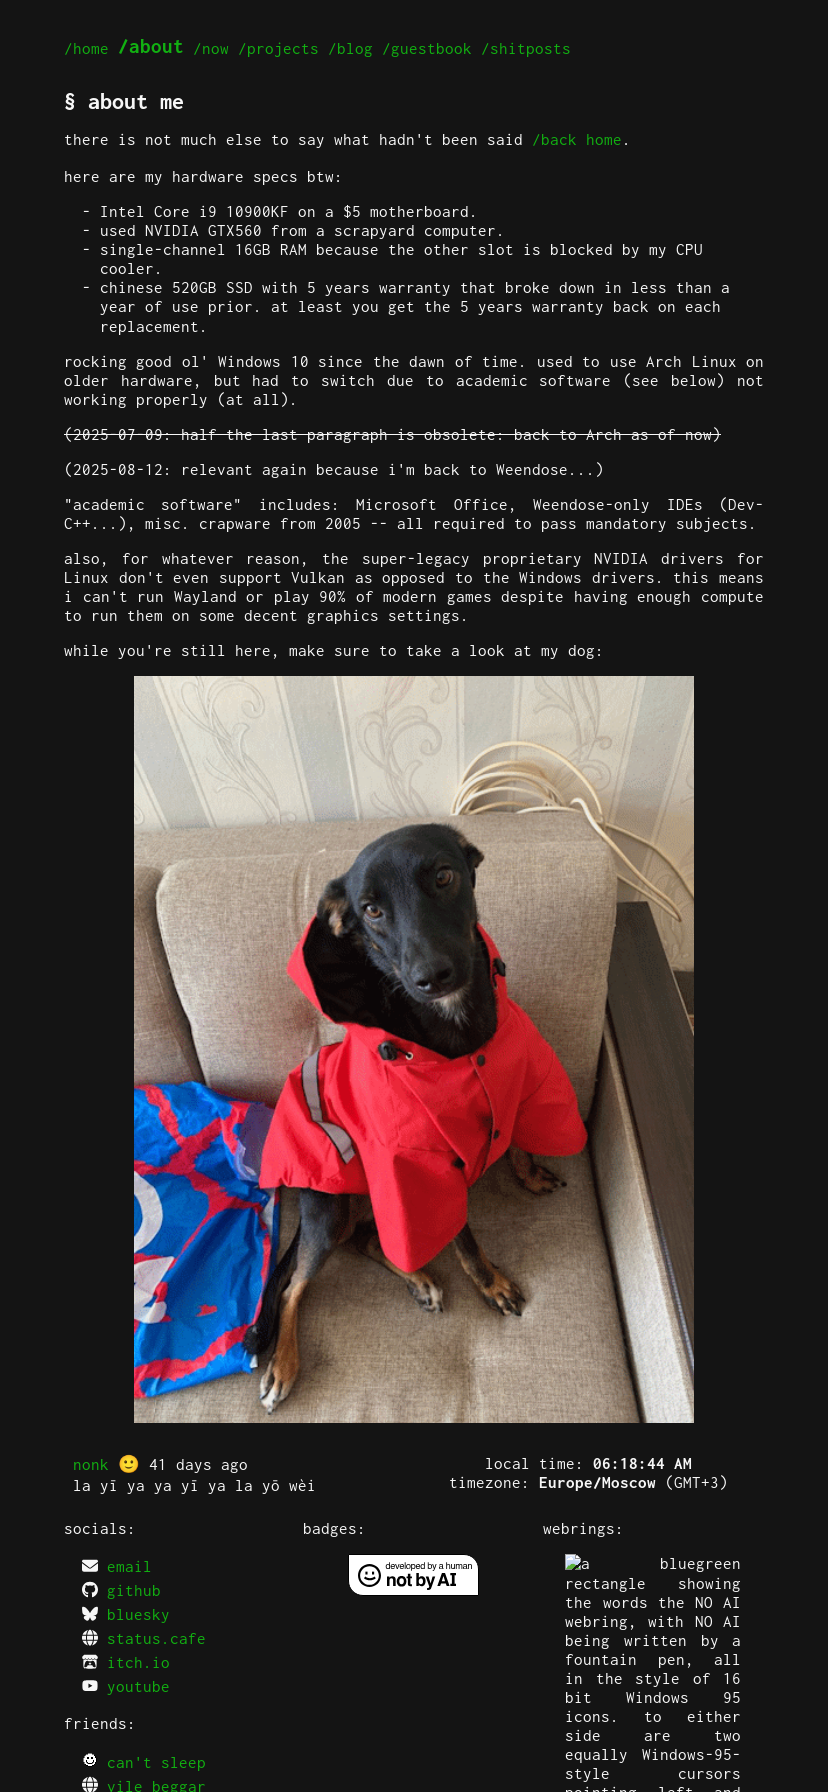

Waited 500ms for portrait rendering
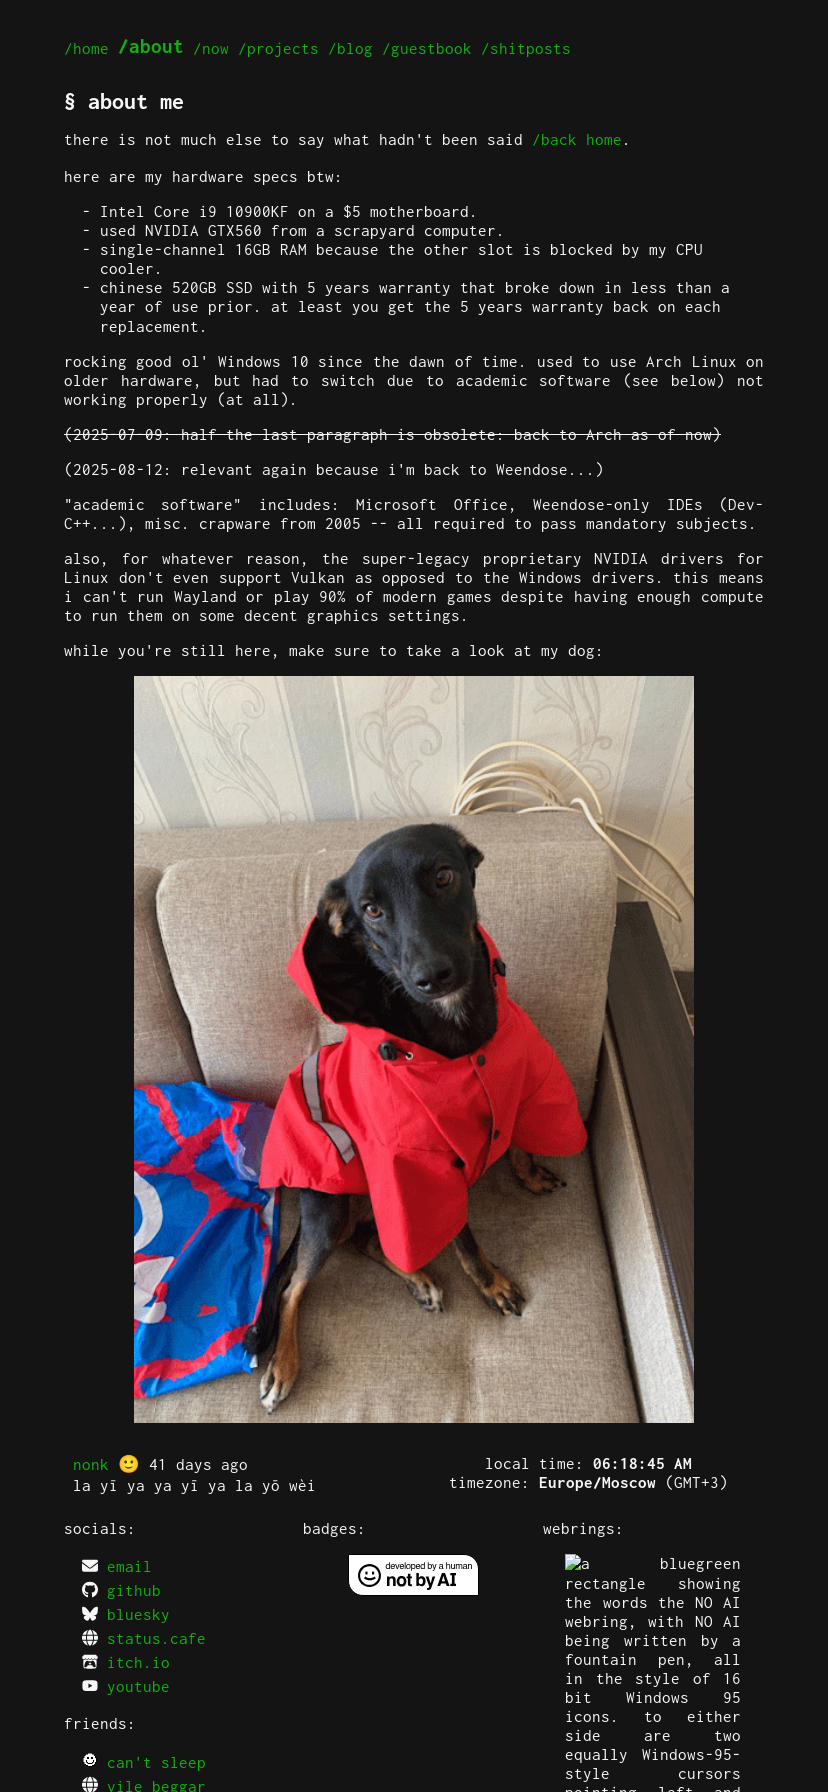

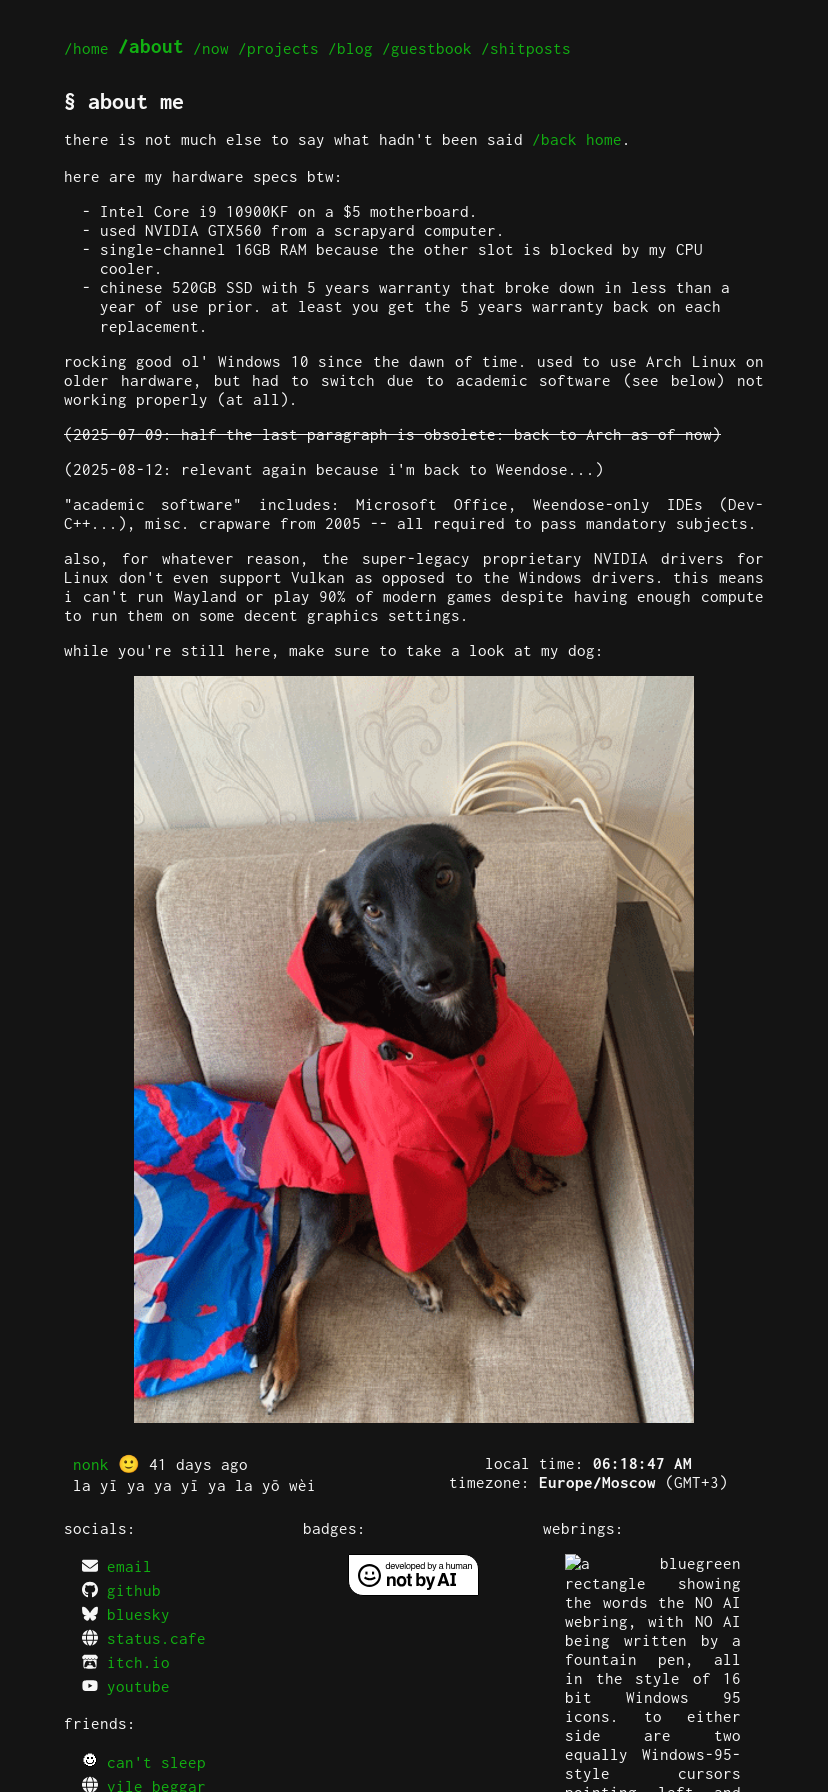